Tests double-click functionality on the questions tab and verifies the search title changes to the expected text.

Starting URL: https://thecode.media/

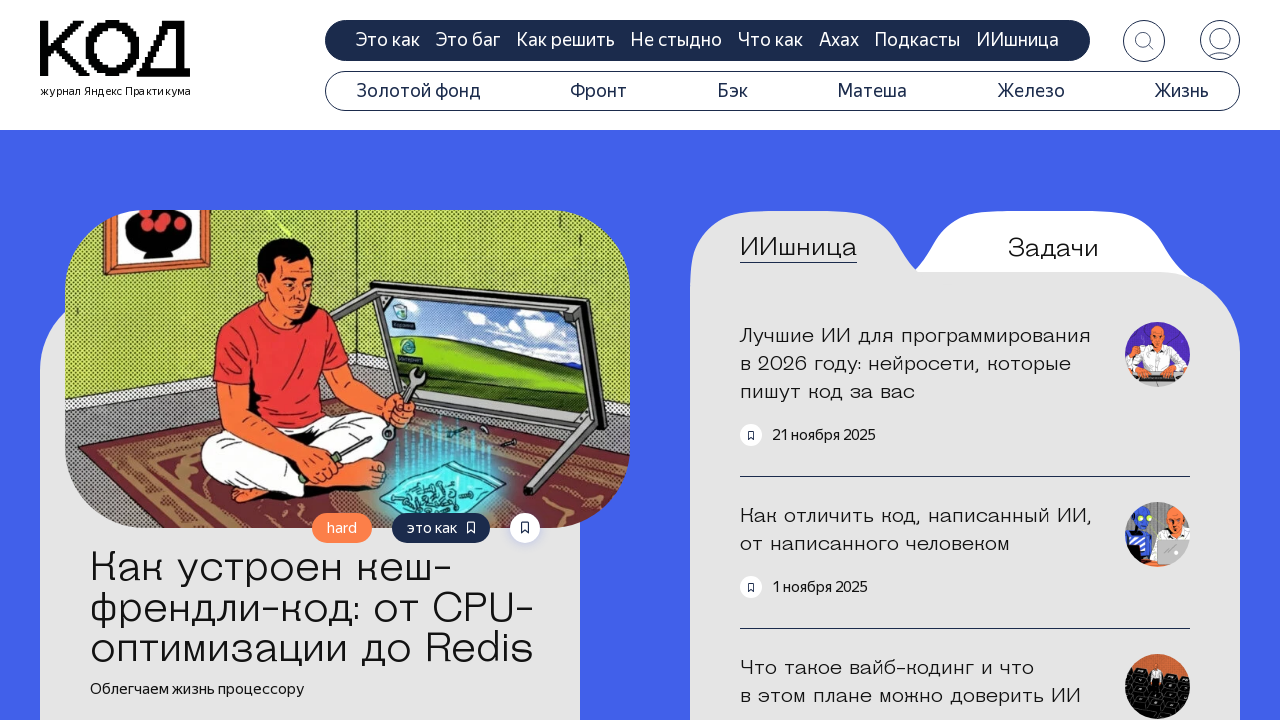

Double-clicked on the questions tab at (1053, 248) on .tab-questions
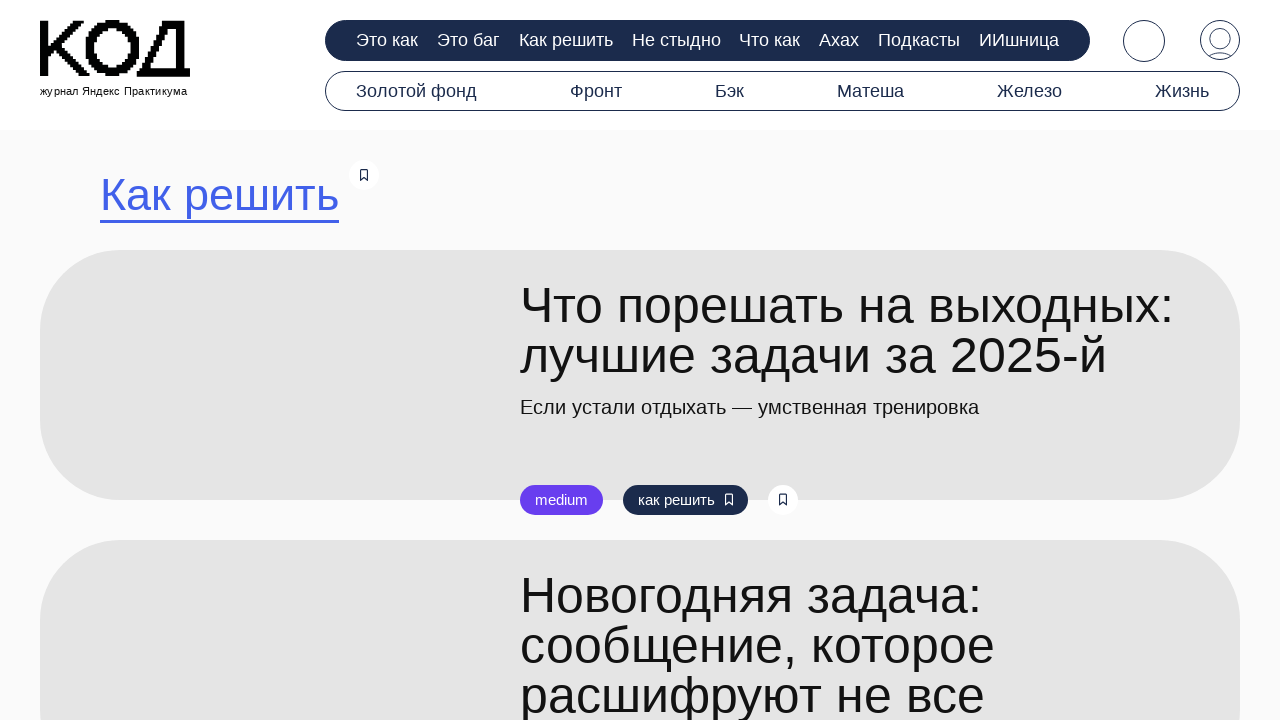

Search title selector loaded
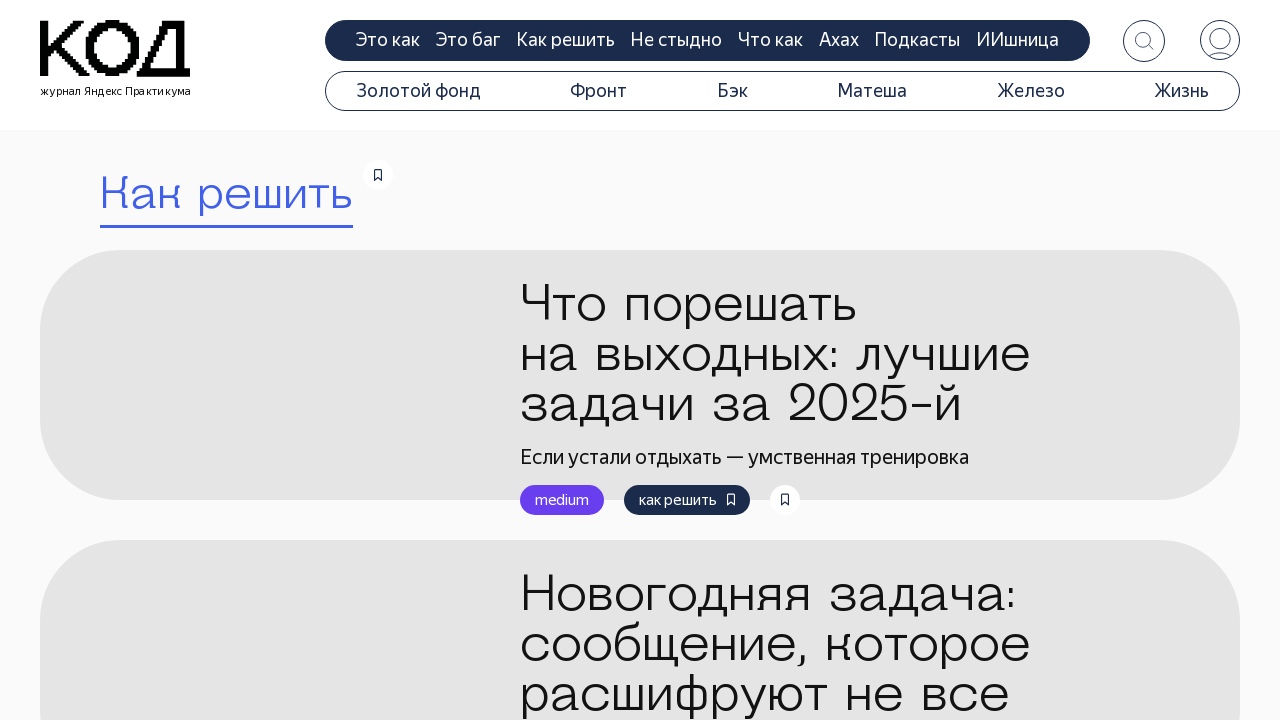

Retrieved search title text: 'Как решить'
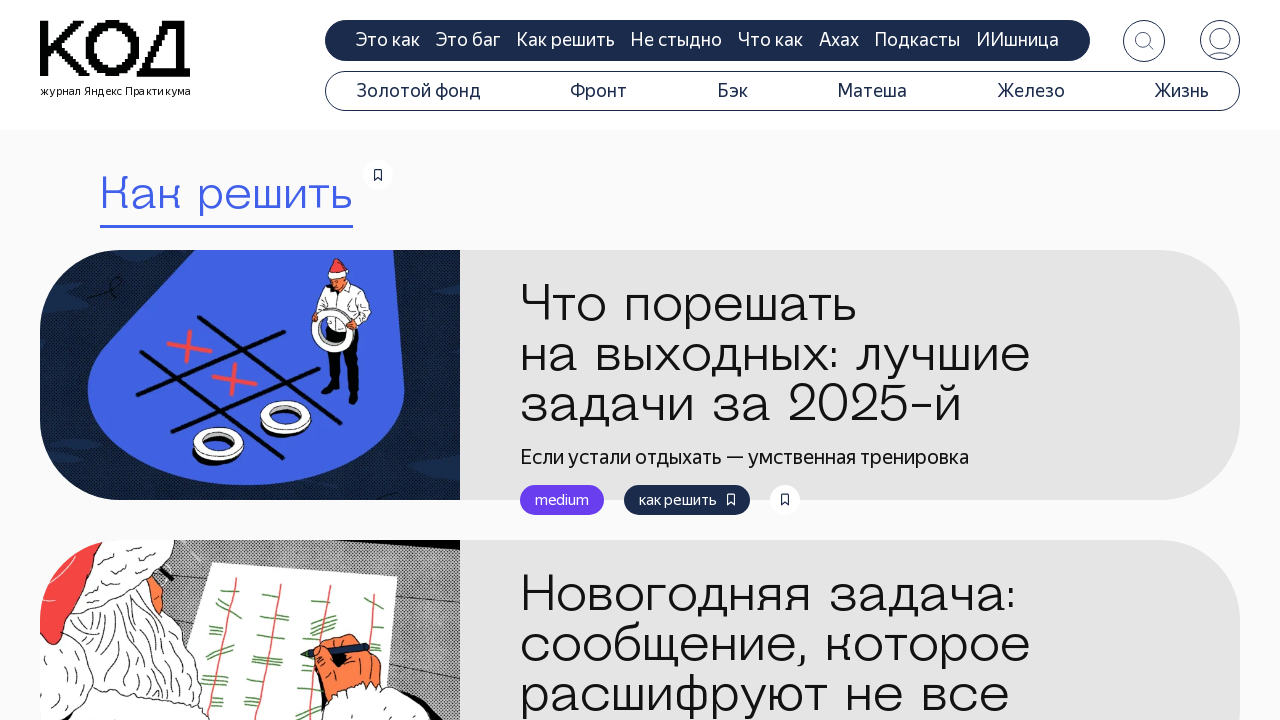

Verified search title matches expected text 'Как решить'
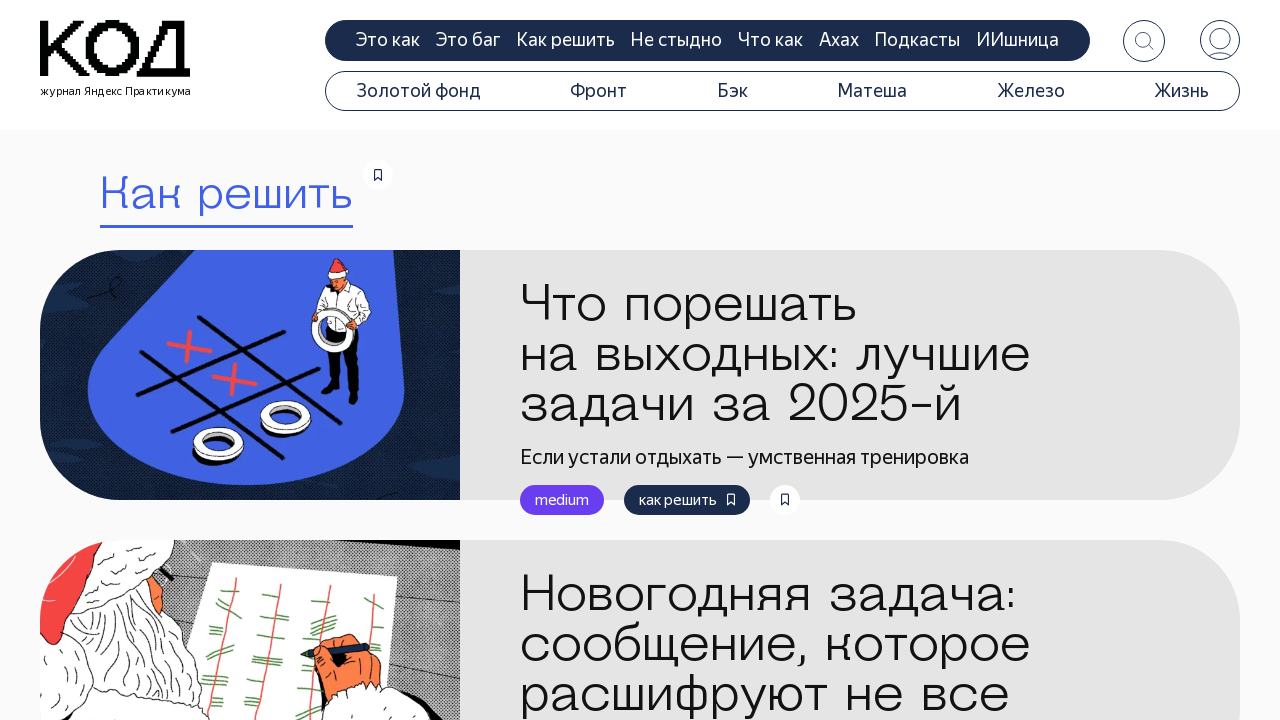

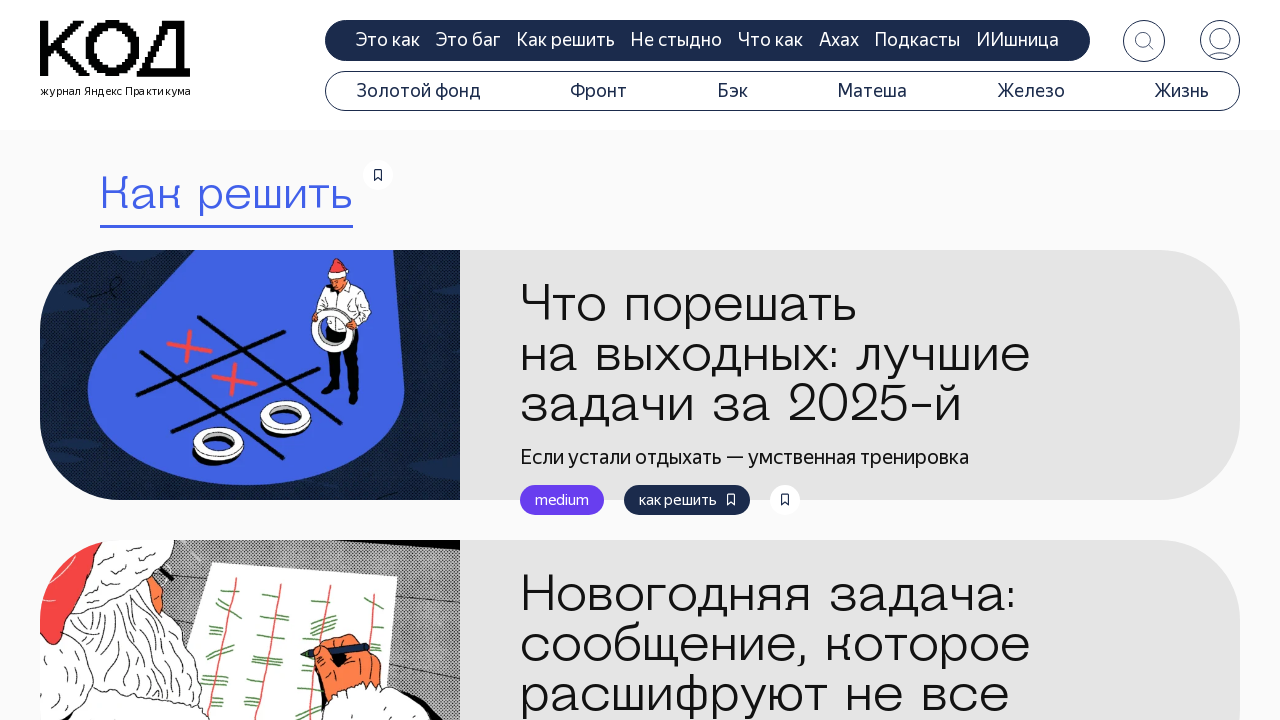